Tests the drag and drop slider functionality by navigating to the slider page and setting a slider value

Starting URL: https://www.lambdatest.com/selenium-playground

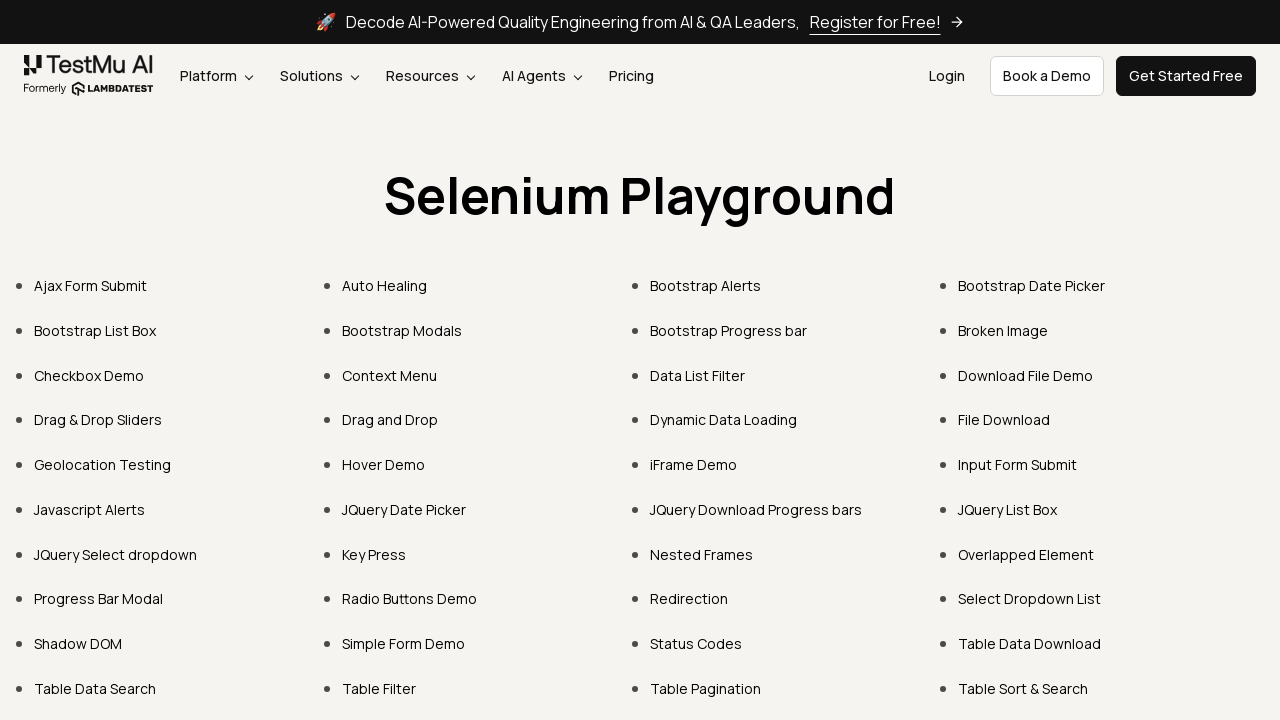

Clicked on 'Drag & Drop Sliders' link at (98, 420) on xpath=//a[text()='Drag & Drop Sliders']
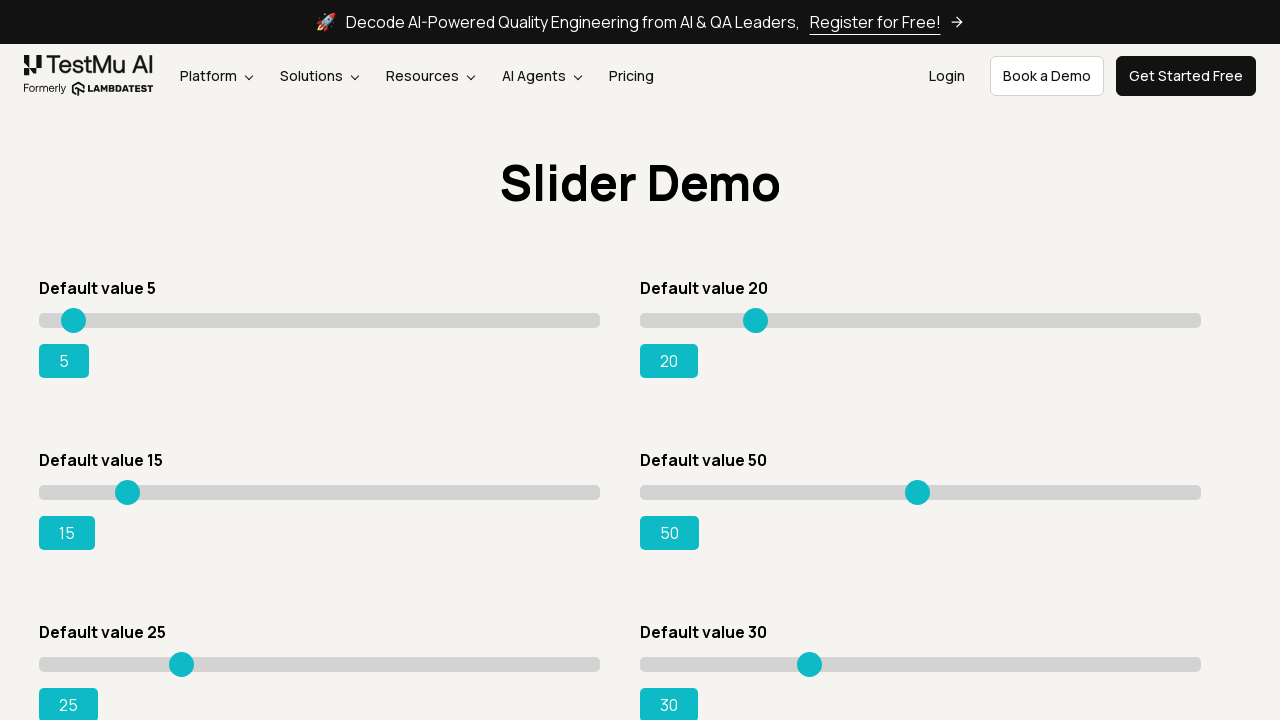

Located slider element with value '15'
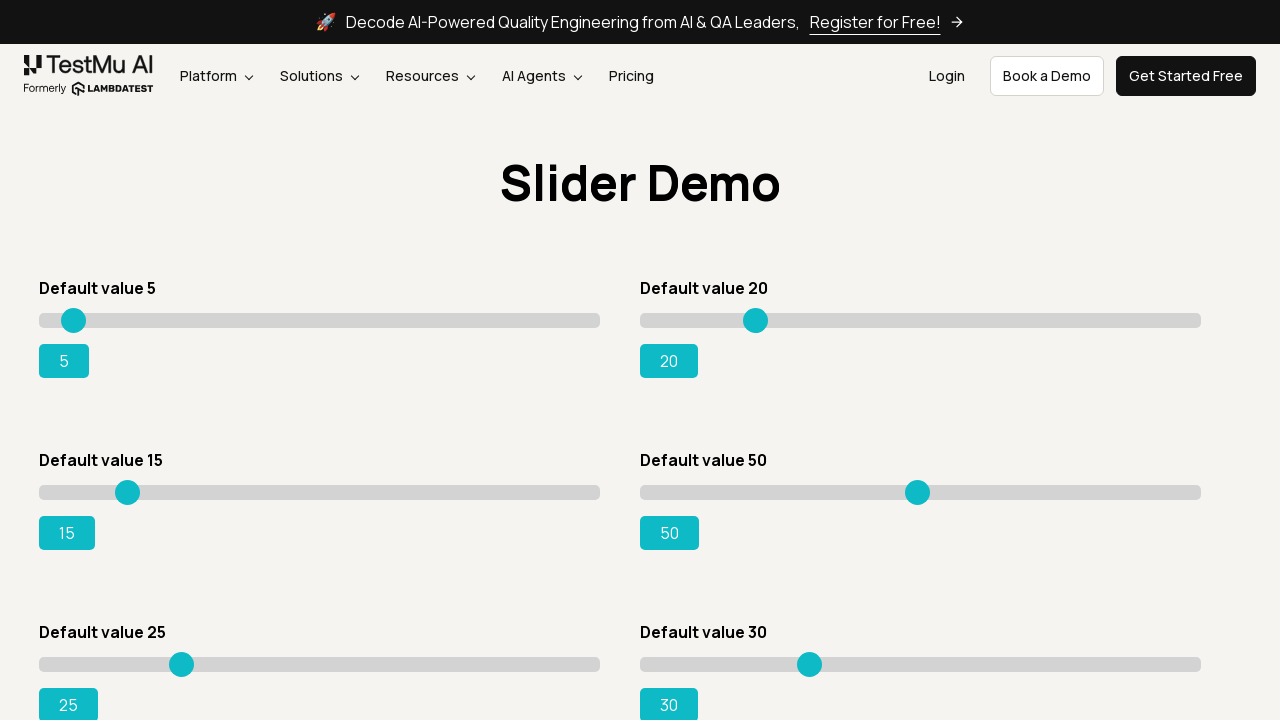

Set slider value to 95 using JavaScript
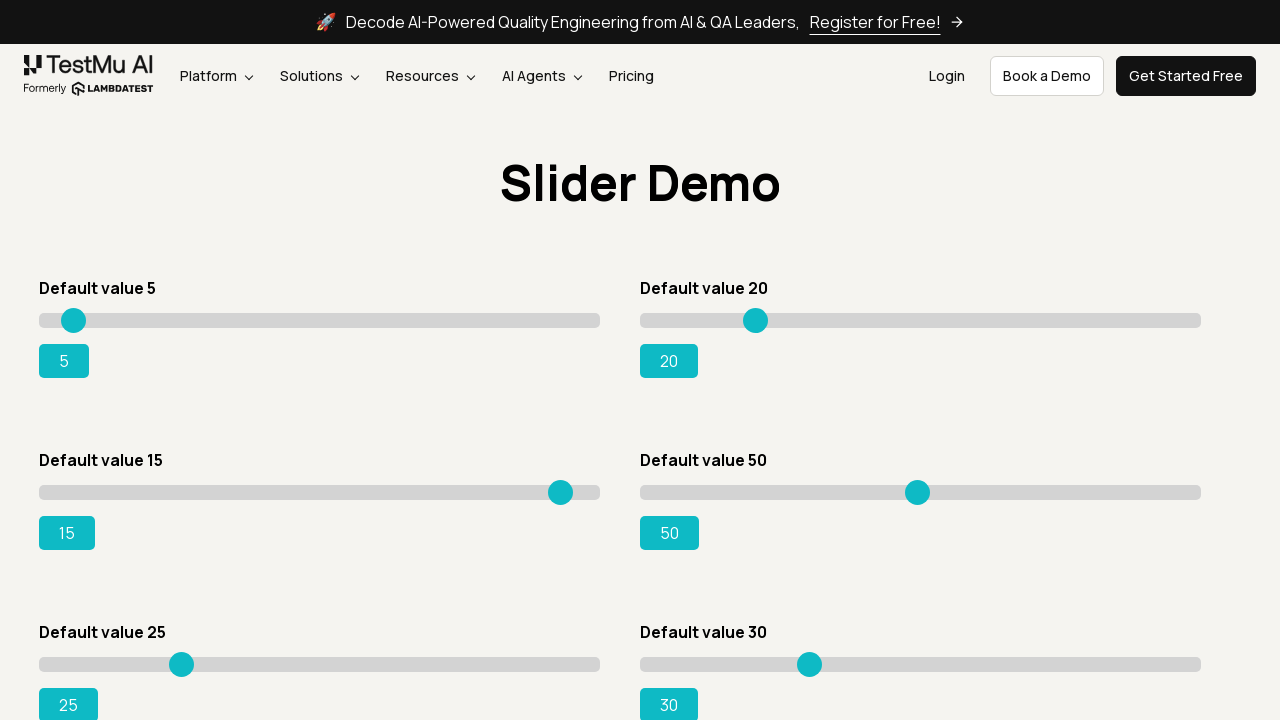

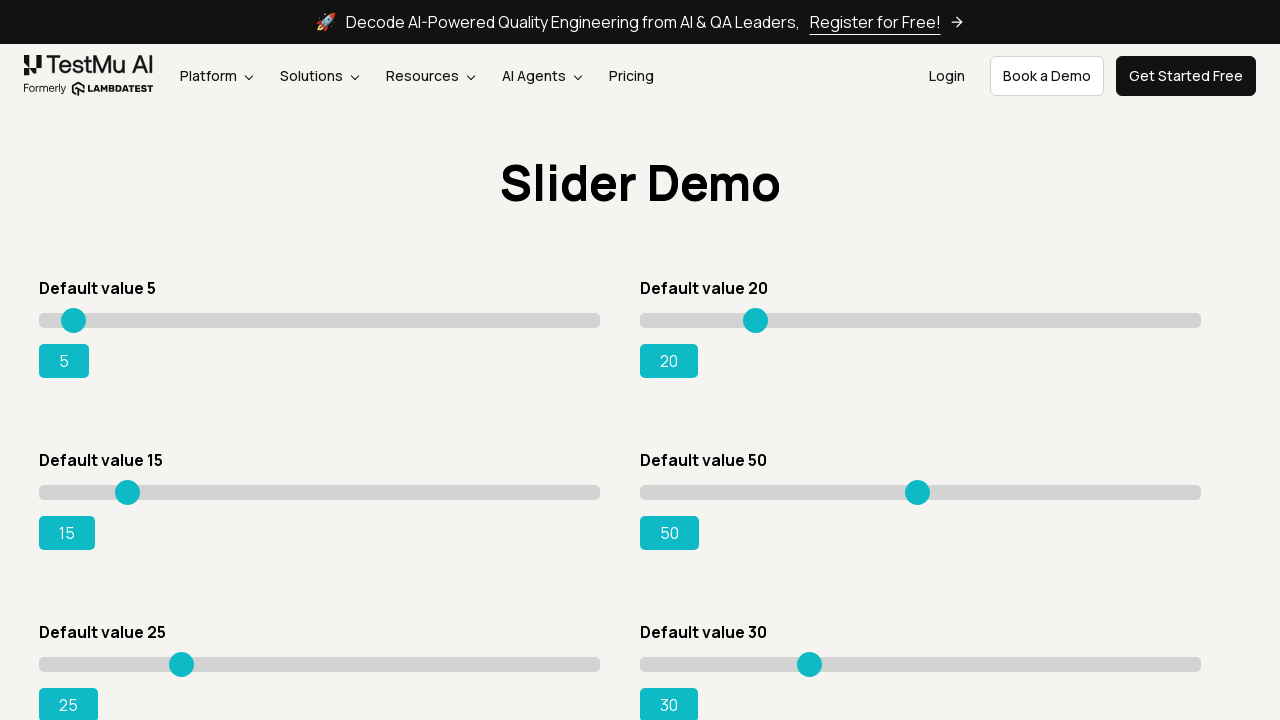